Tests hover interaction by moving the mouse over a dropdown element on a demo page

Starting URL: https://seleniumbase.io/demo_page

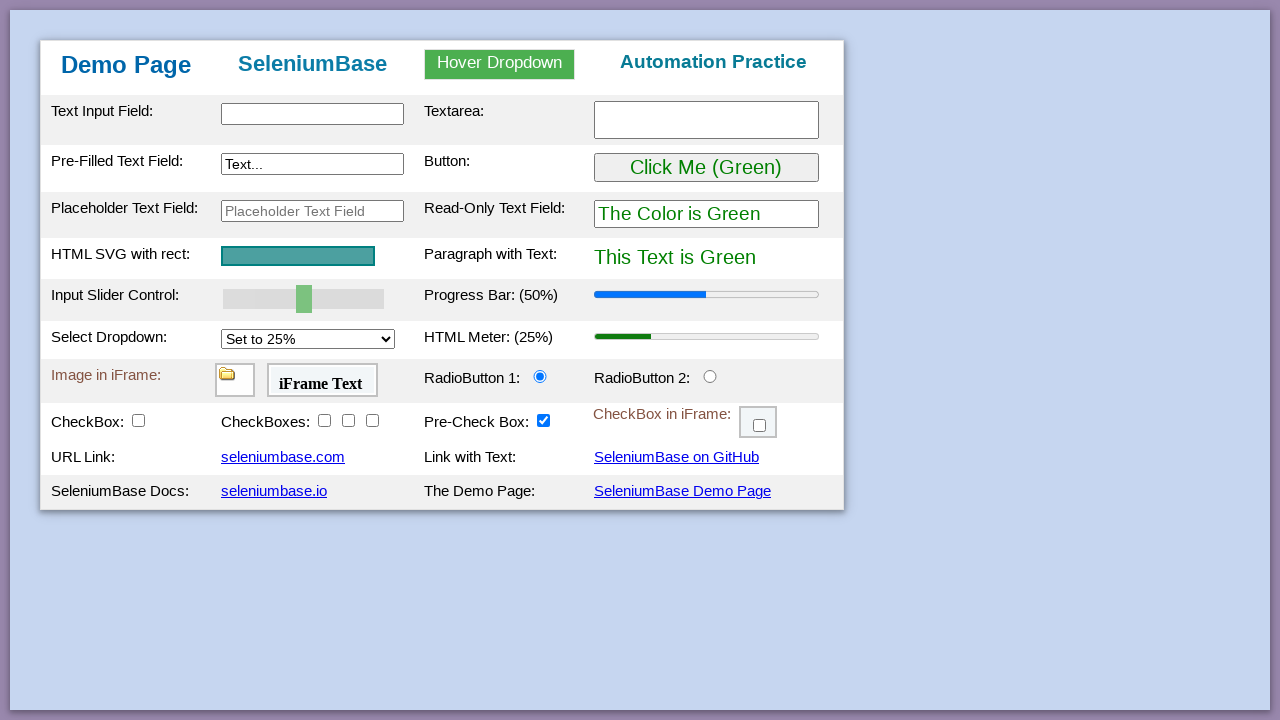

Navigated to demo page at https://seleniumbase.io/demo_page
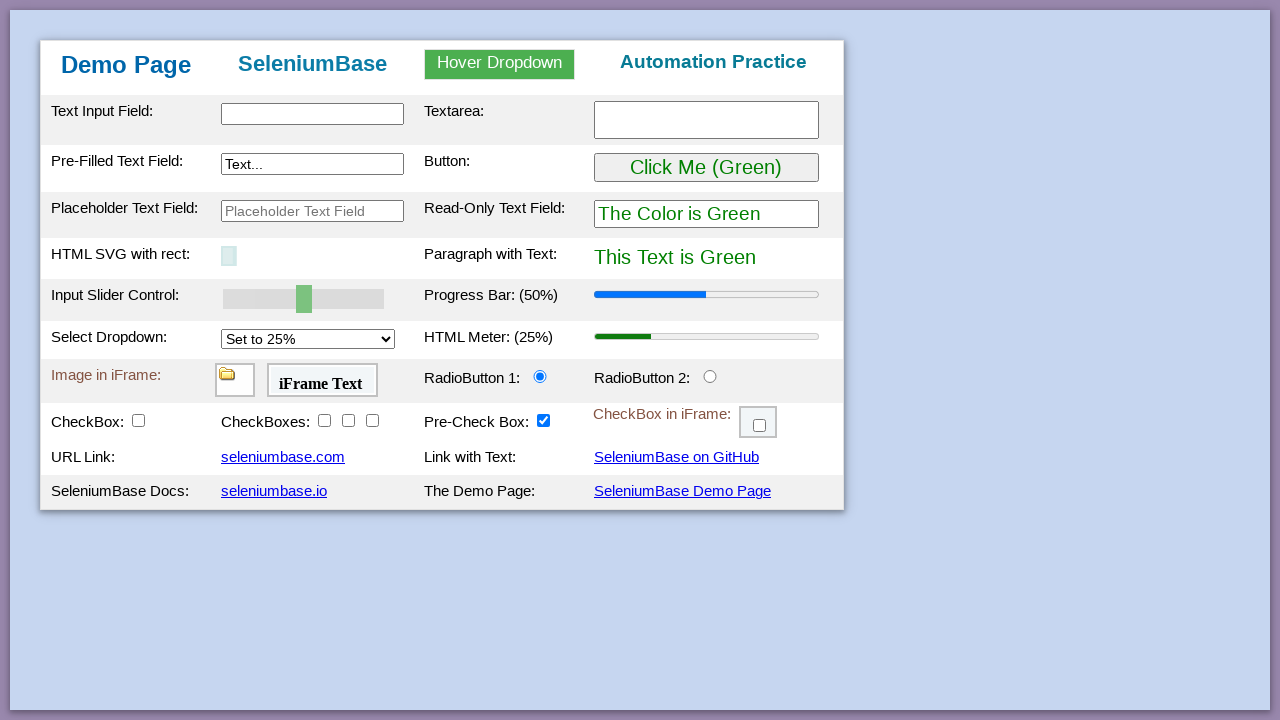

Hovered mouse over dropdown element at (499, 64) on div.dropdown
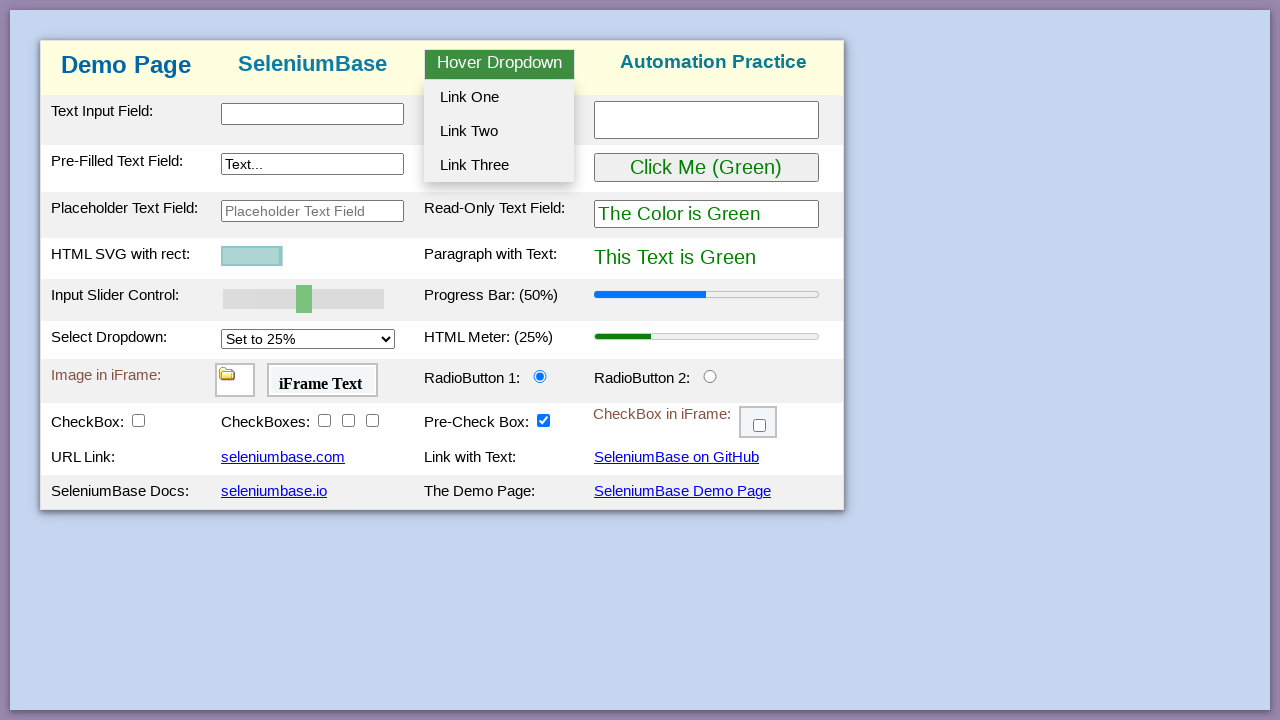

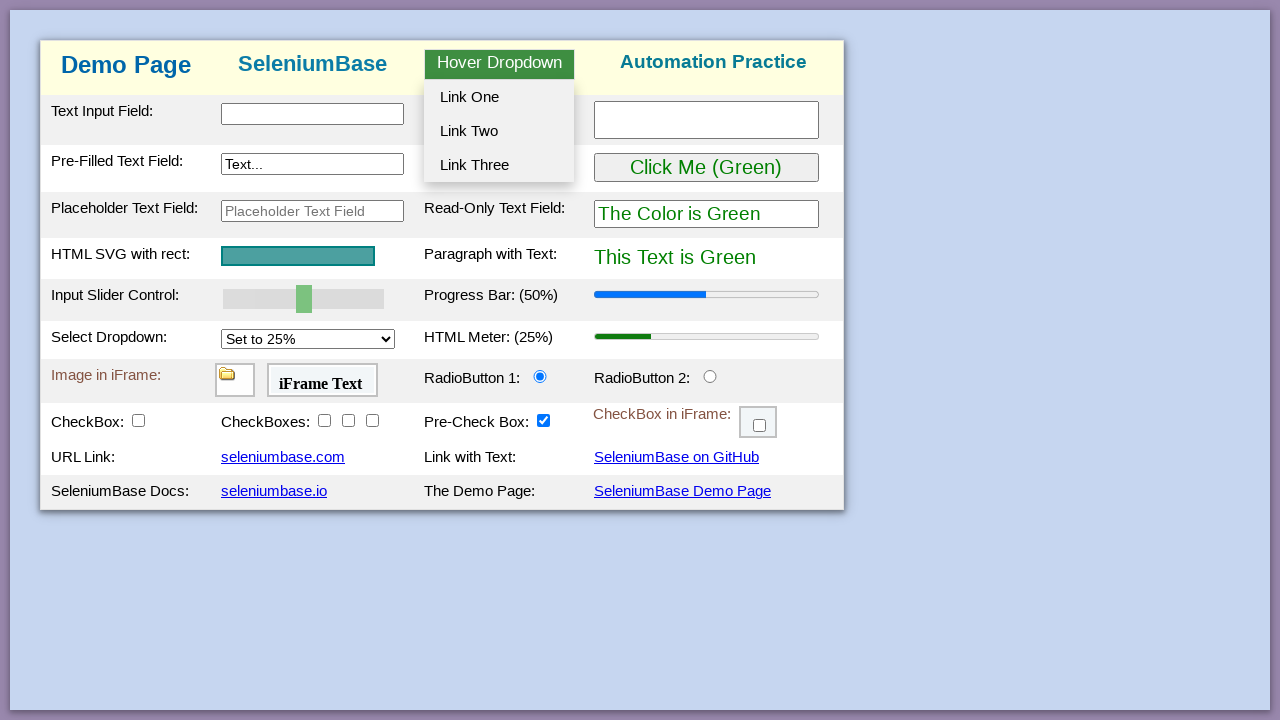